Tests a waits demo page by clicking a button and then entering text into a text field that appears

Starting URL: https://www.hyrtutorials.com/p/waits-demo.html

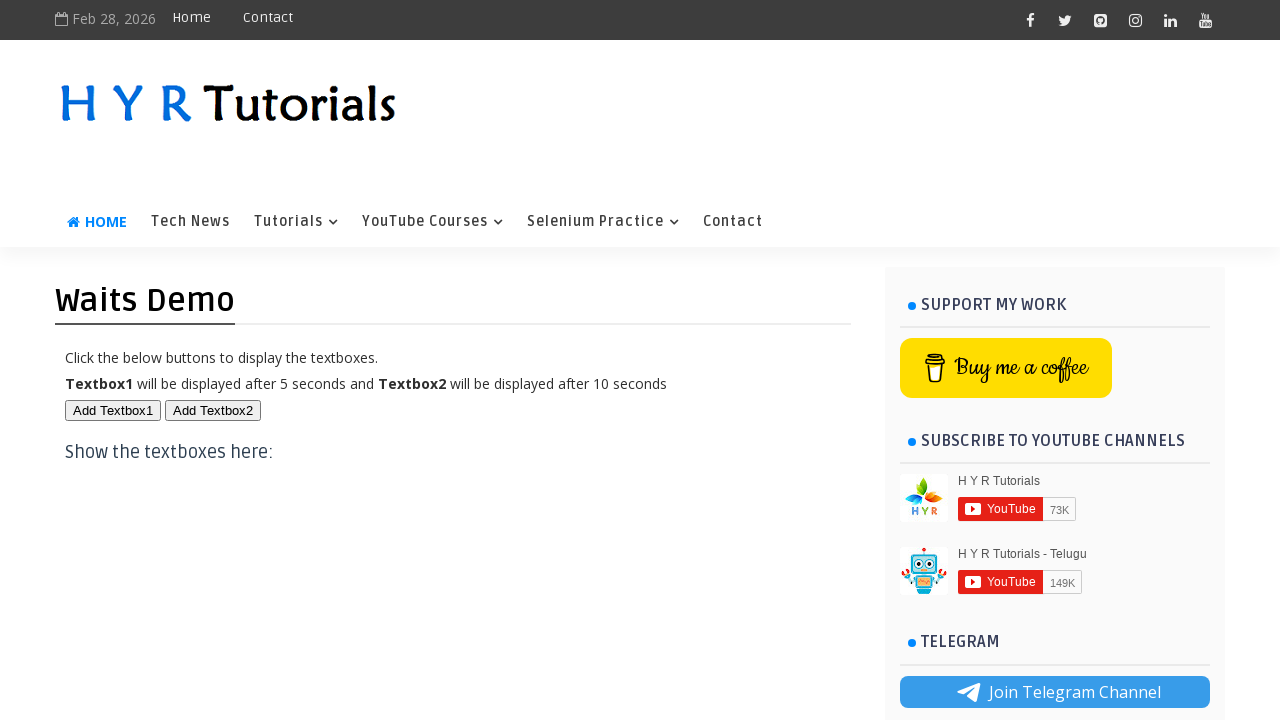

Clicked button to trigger text field appearance at (113, 410) on #btn1
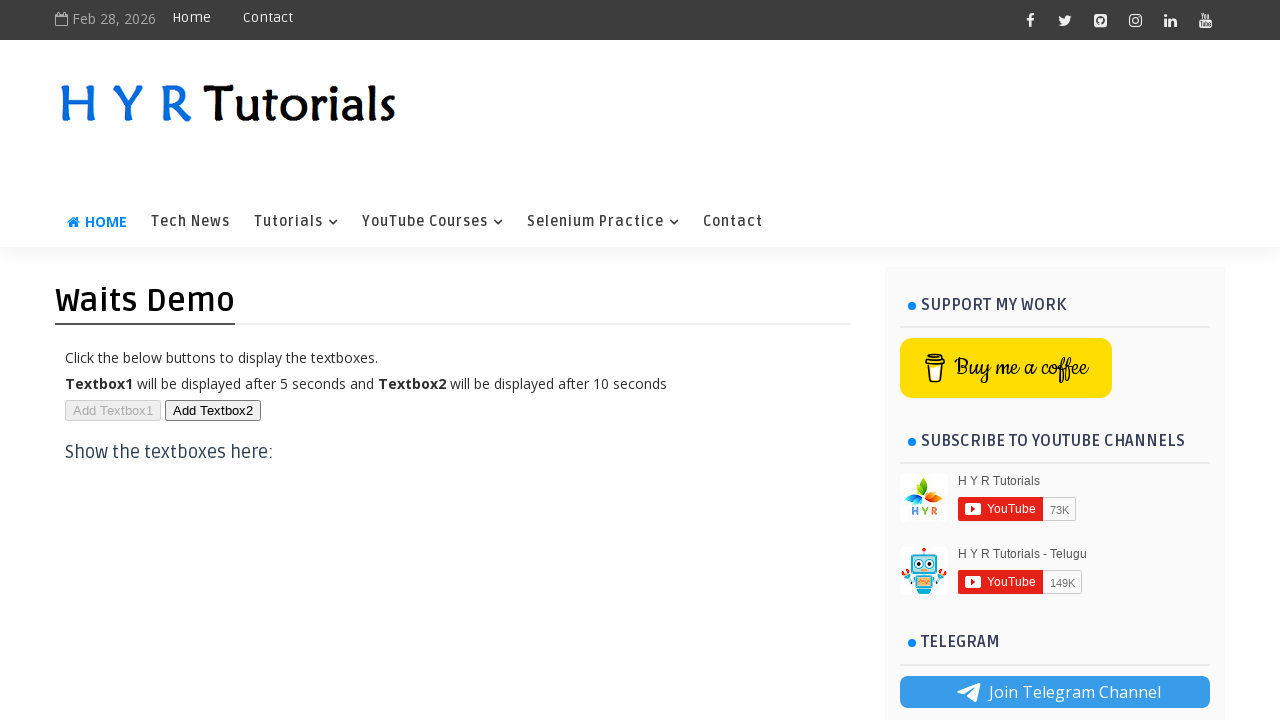

Filled text field with 'HYR' on #txt1
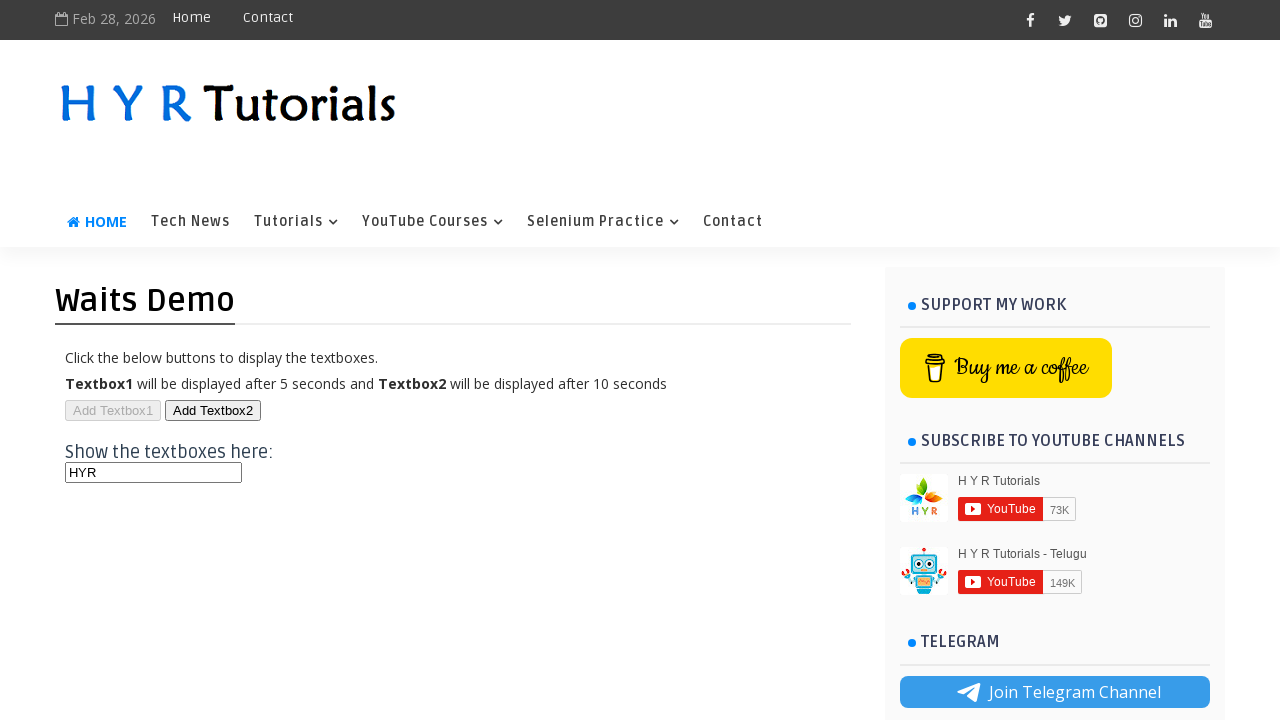

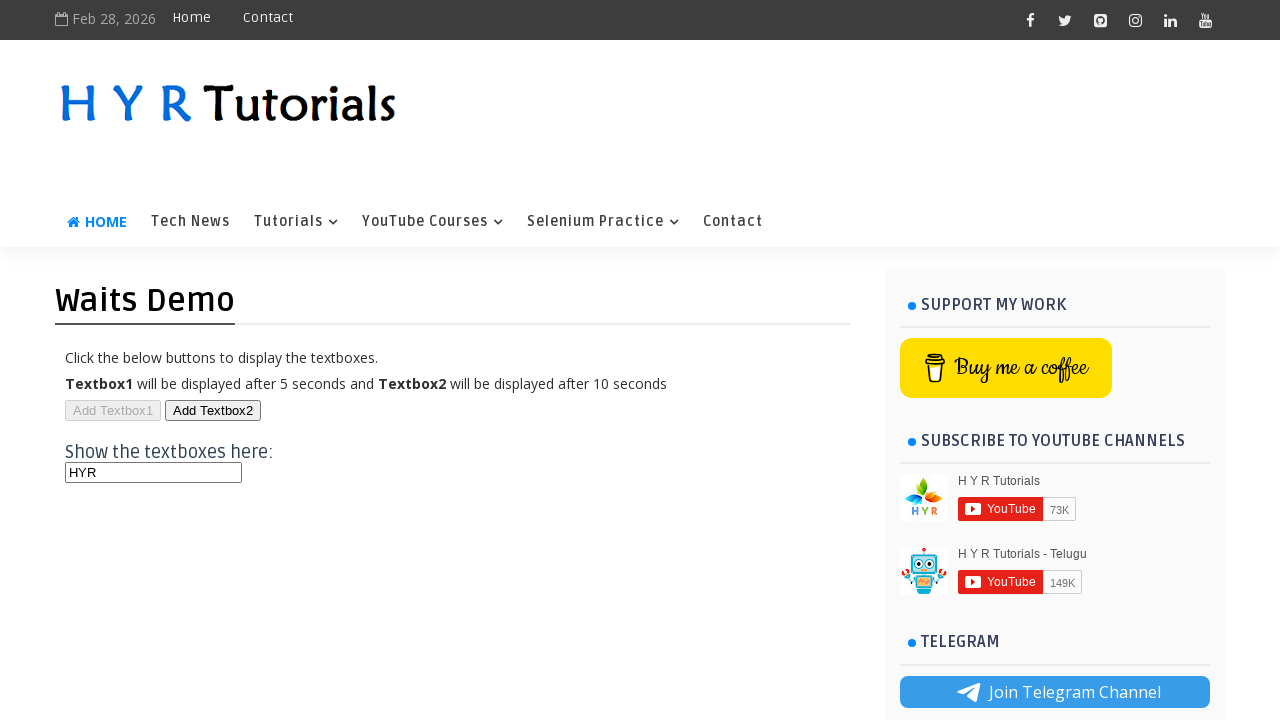